Tests navigation on the Playwright documentation website by clicking the "Get Started" button and verifying the page navigates to the intro documentation page.

Starting URL: https://playwright.dev/

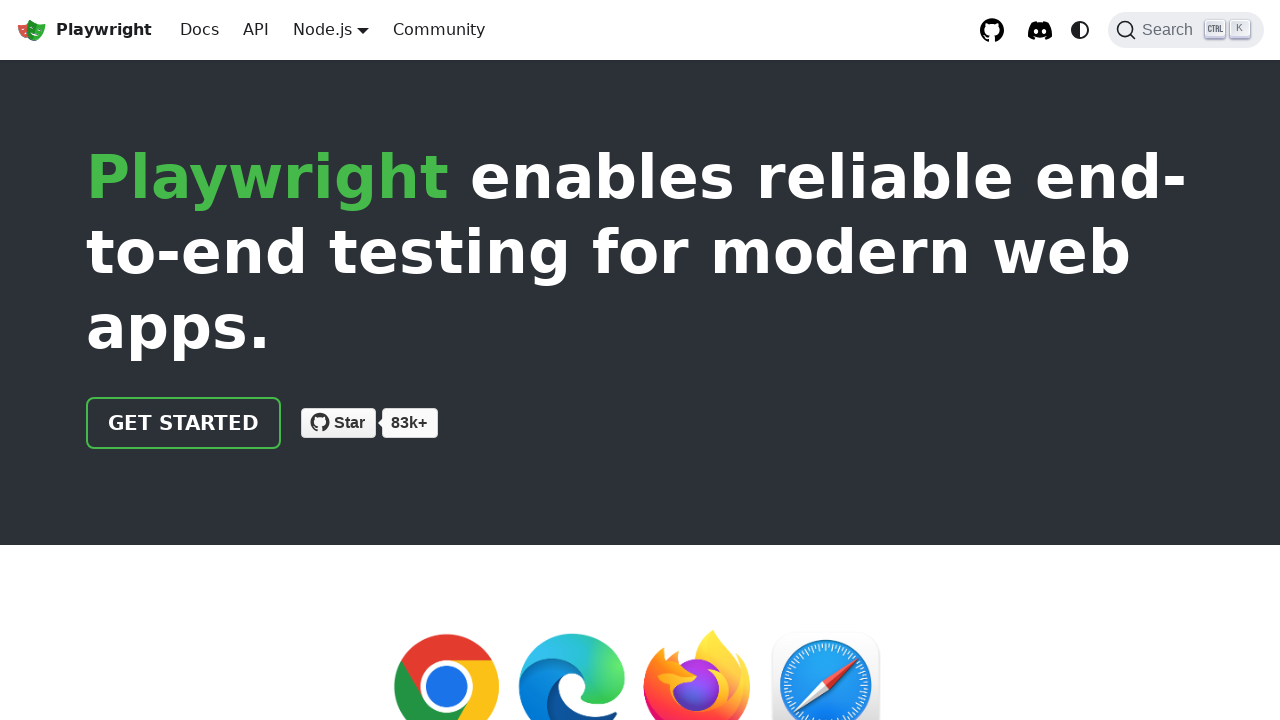

Clicked the 'Get Started' button at (184, 423) on internal:role=link[name="Get Started"i]
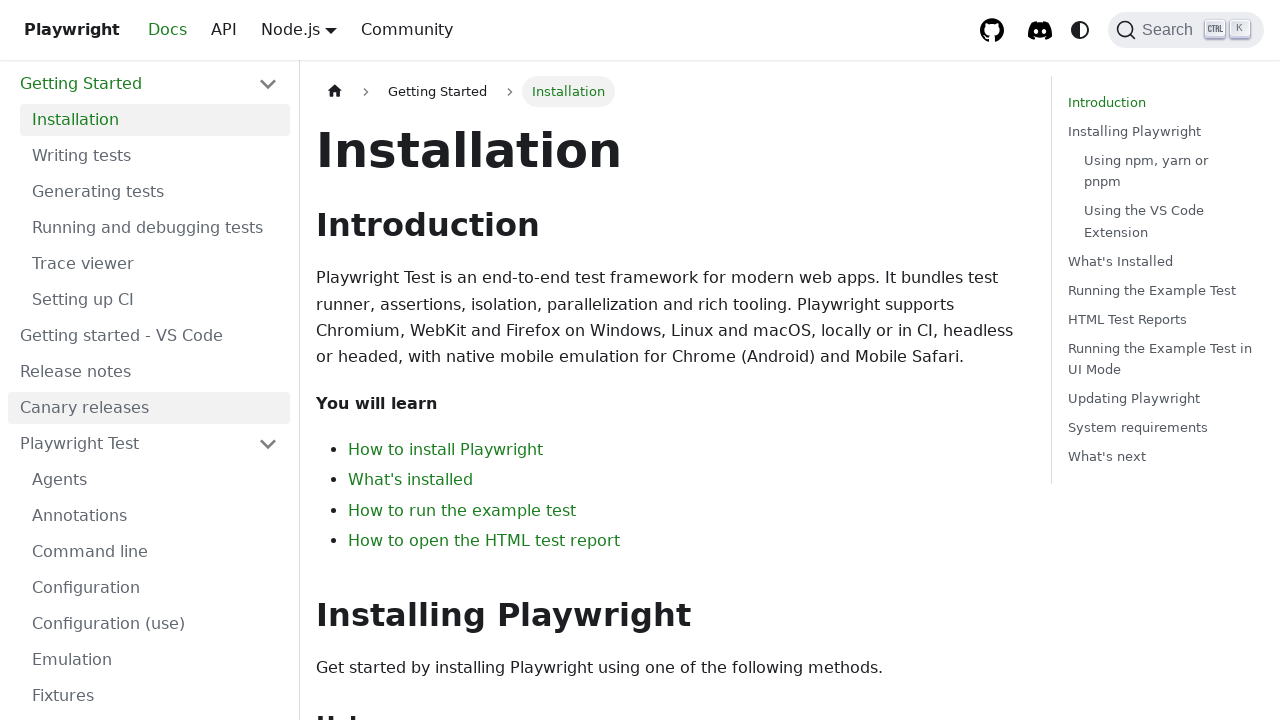

Navigated to intro documentation page at https://playwright.dev/docs/intro
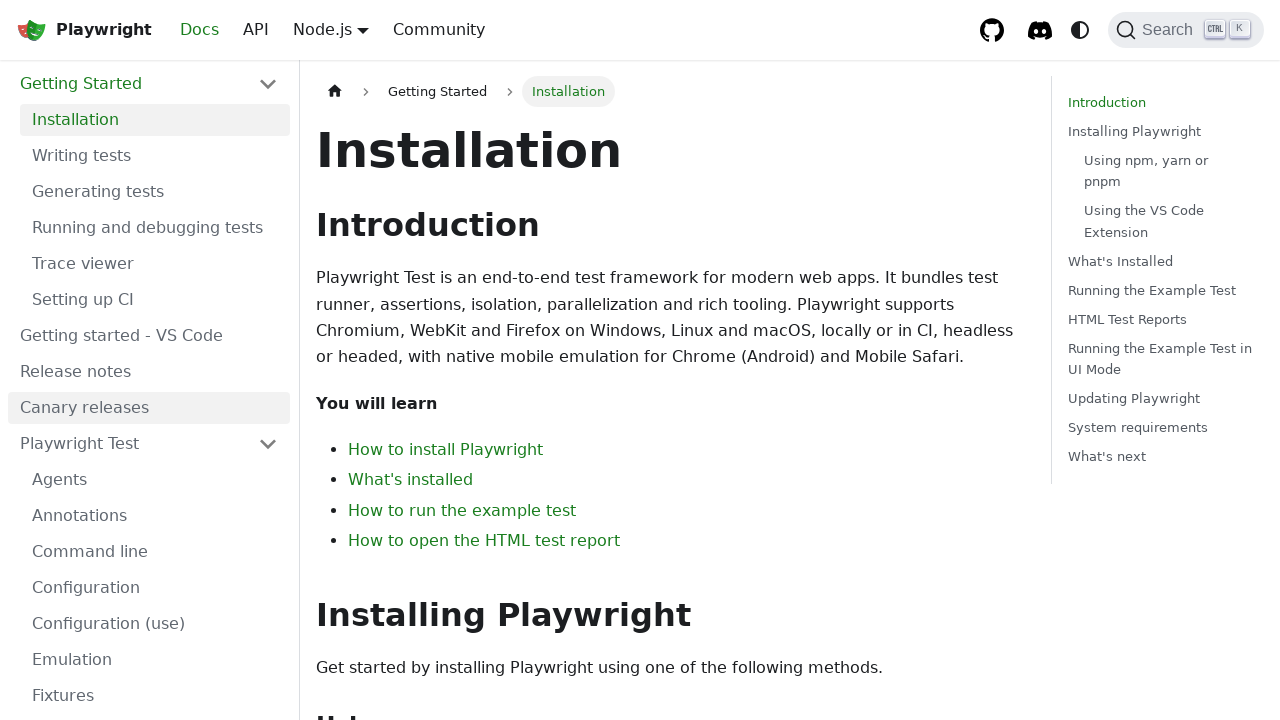

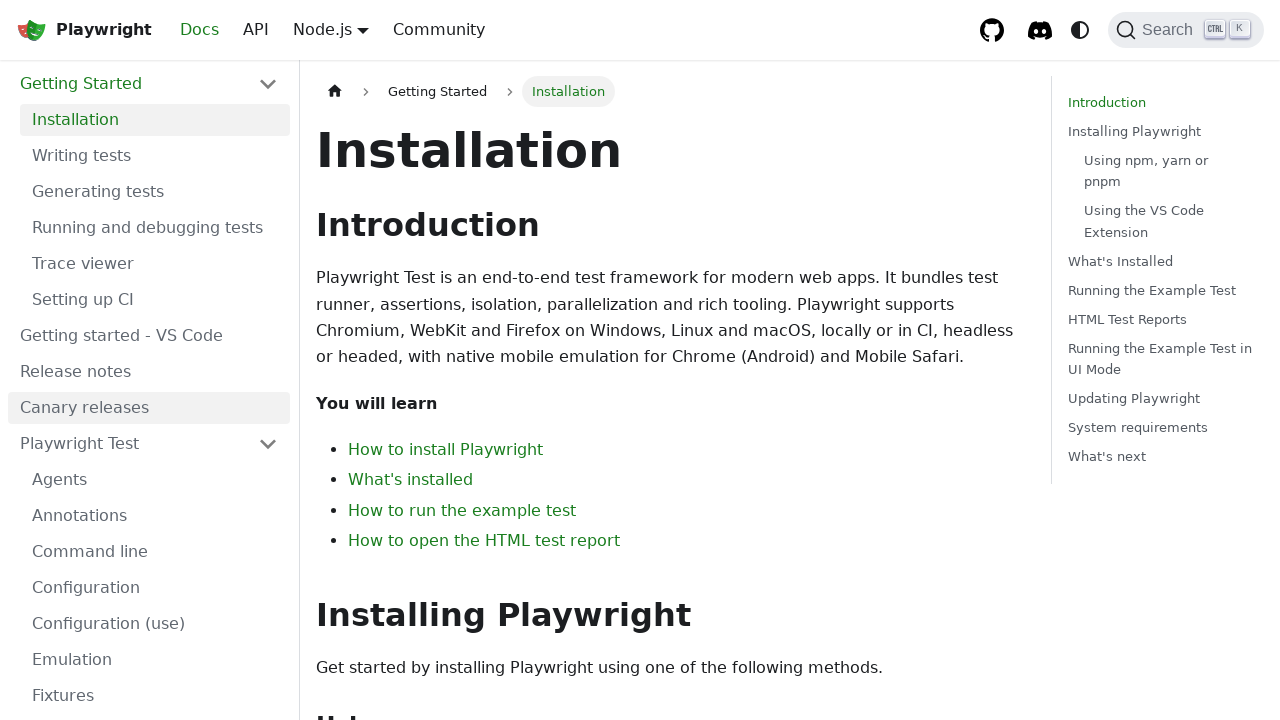